Tests JavaScript alert handling by clicking an alert button, waiting for the alert to appear, and accepting it.

Starting URL: https://demoqa.com/alerts

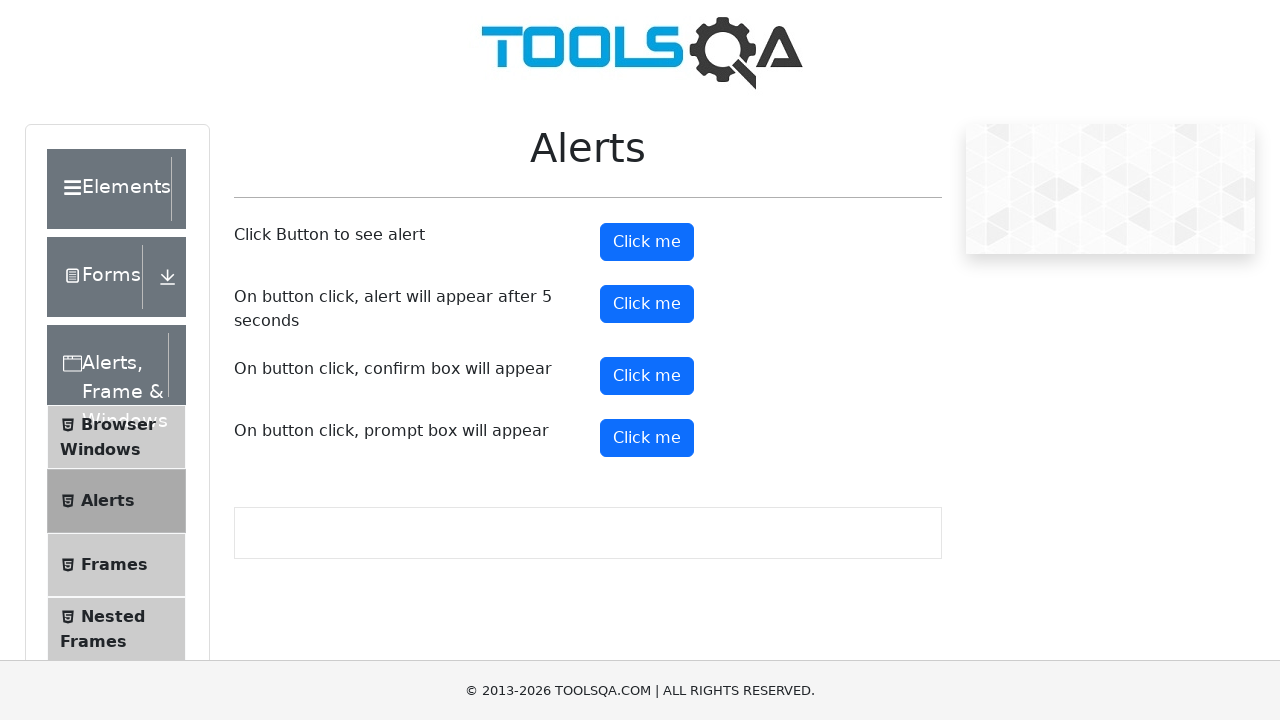

Navigated to alerts test page
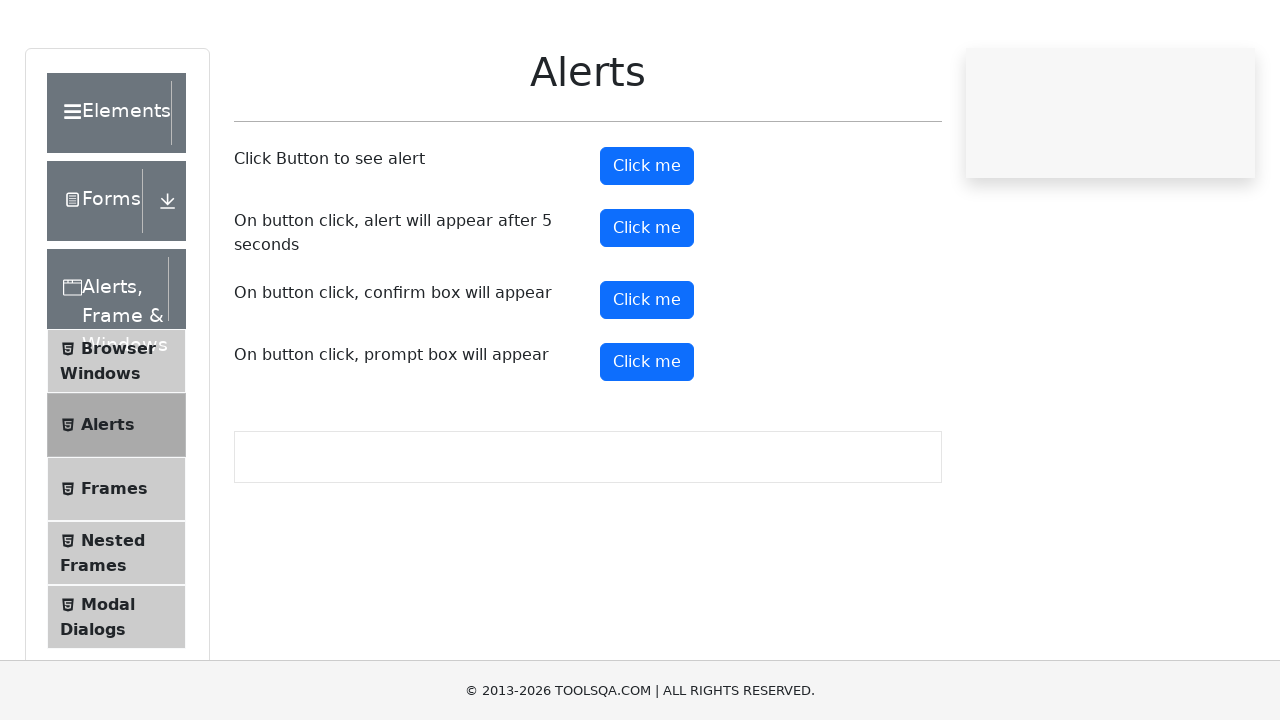

Clicked the alert button at (647, 242) on #alertButton
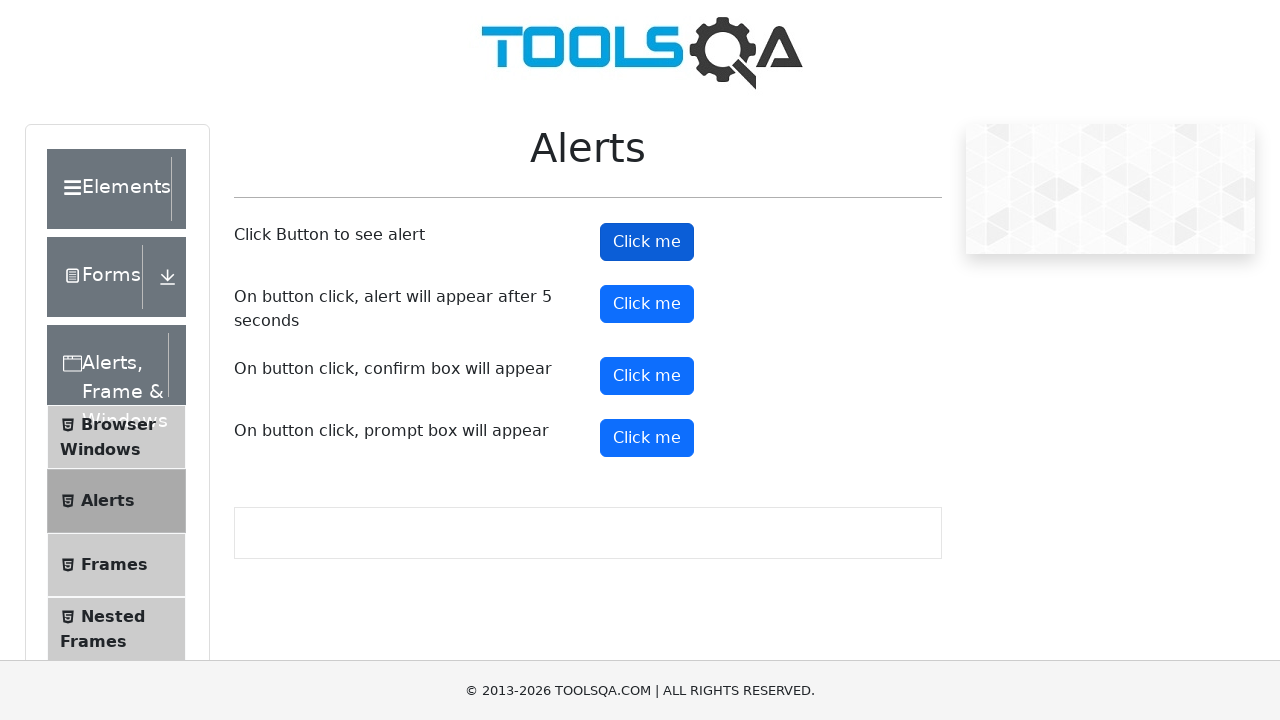

Set up dialog handler to accept alerts
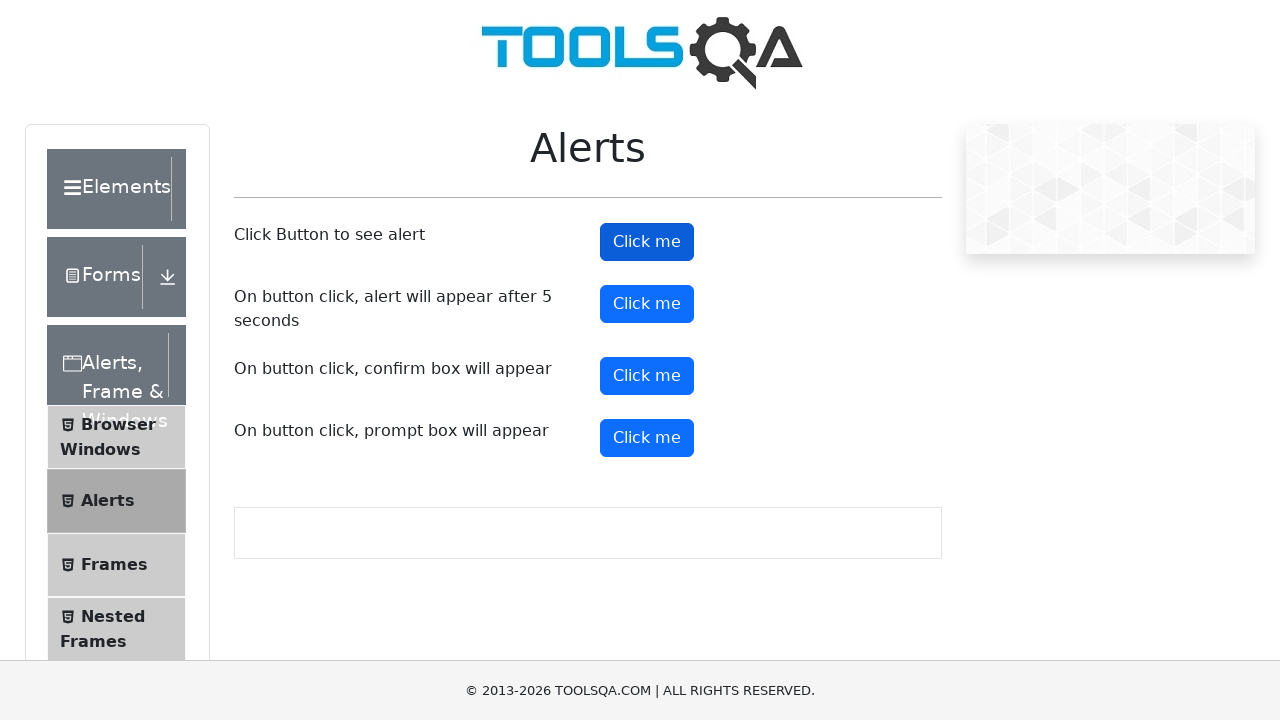

Waited for alert to be processed
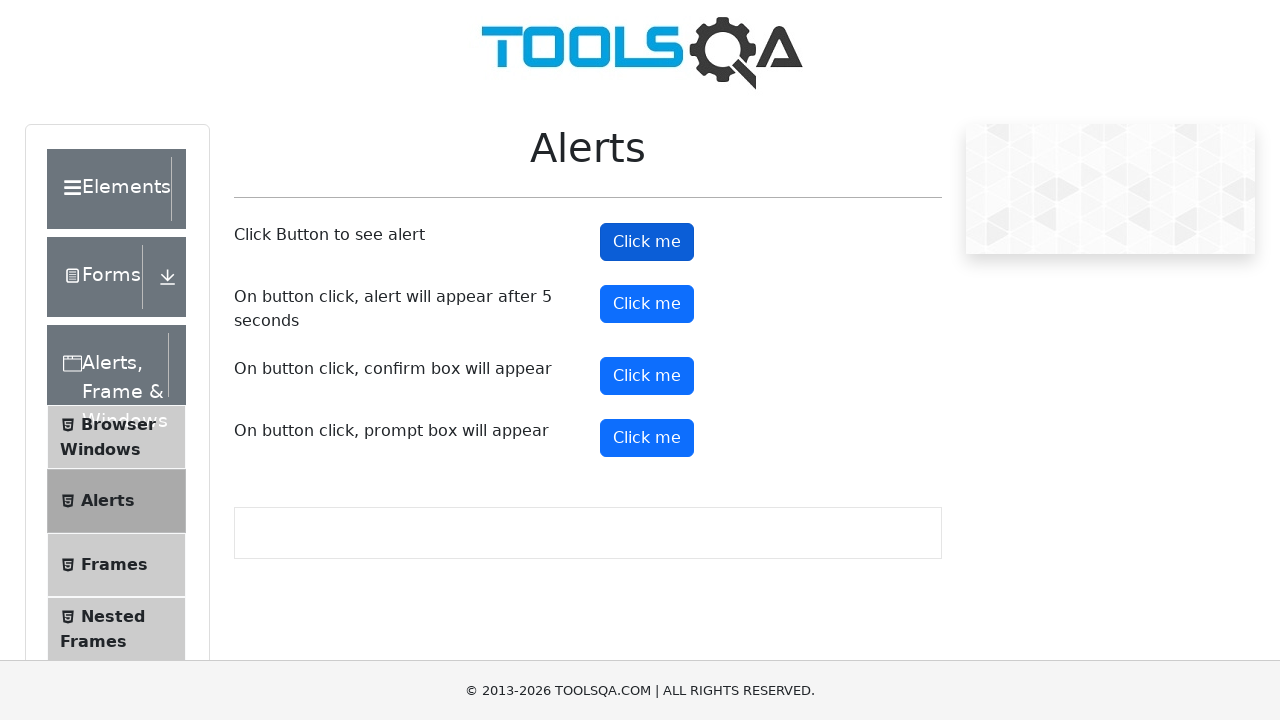

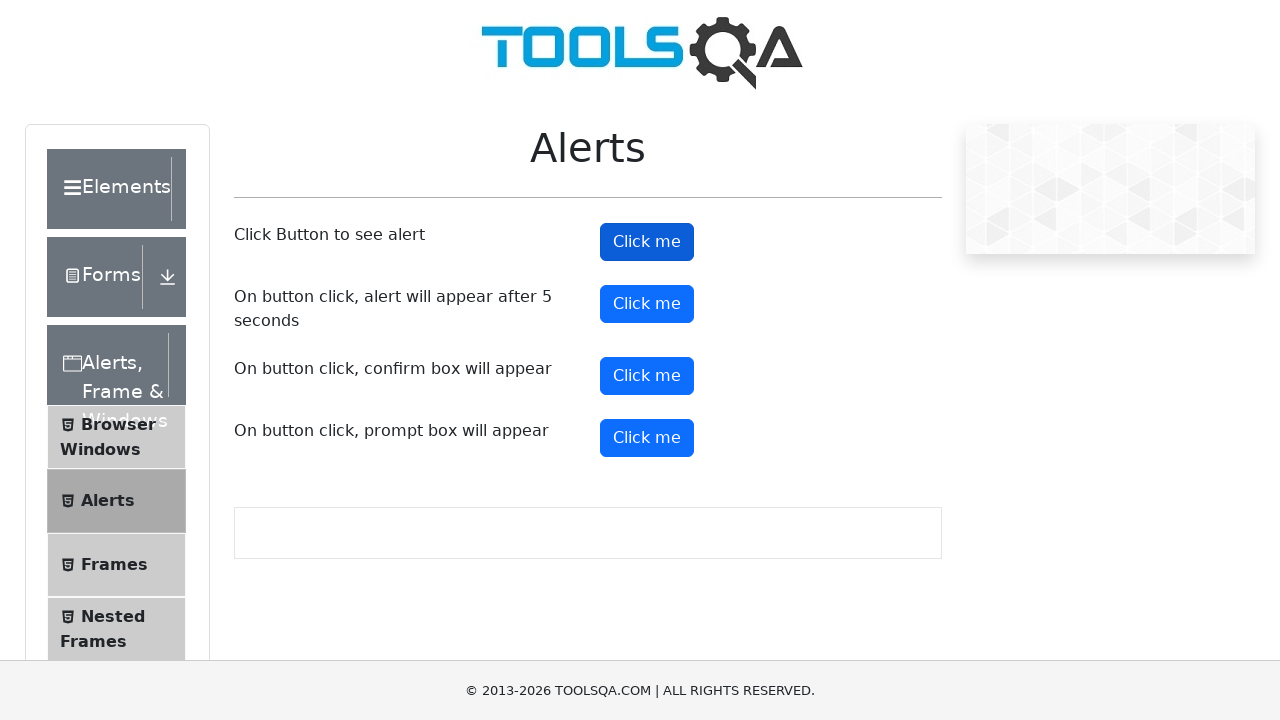